Completes a robot CAPTCHA challenge by reading a value from the page, calculating a mathematical function, entering the answer, checking a checkbox, selecting a radio button, and submitting the form.

Starting URL: http://suninjuly.github.io/math.html

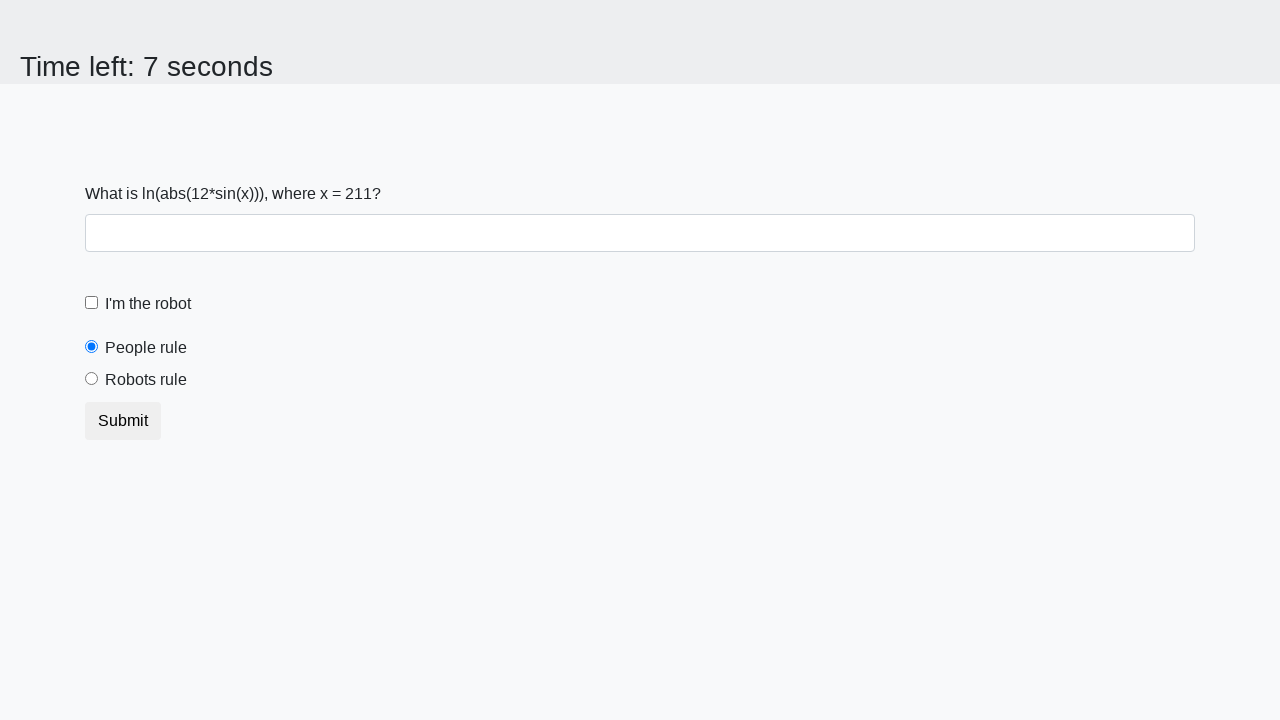

Read mathematical value from page element with ID 'input_value'
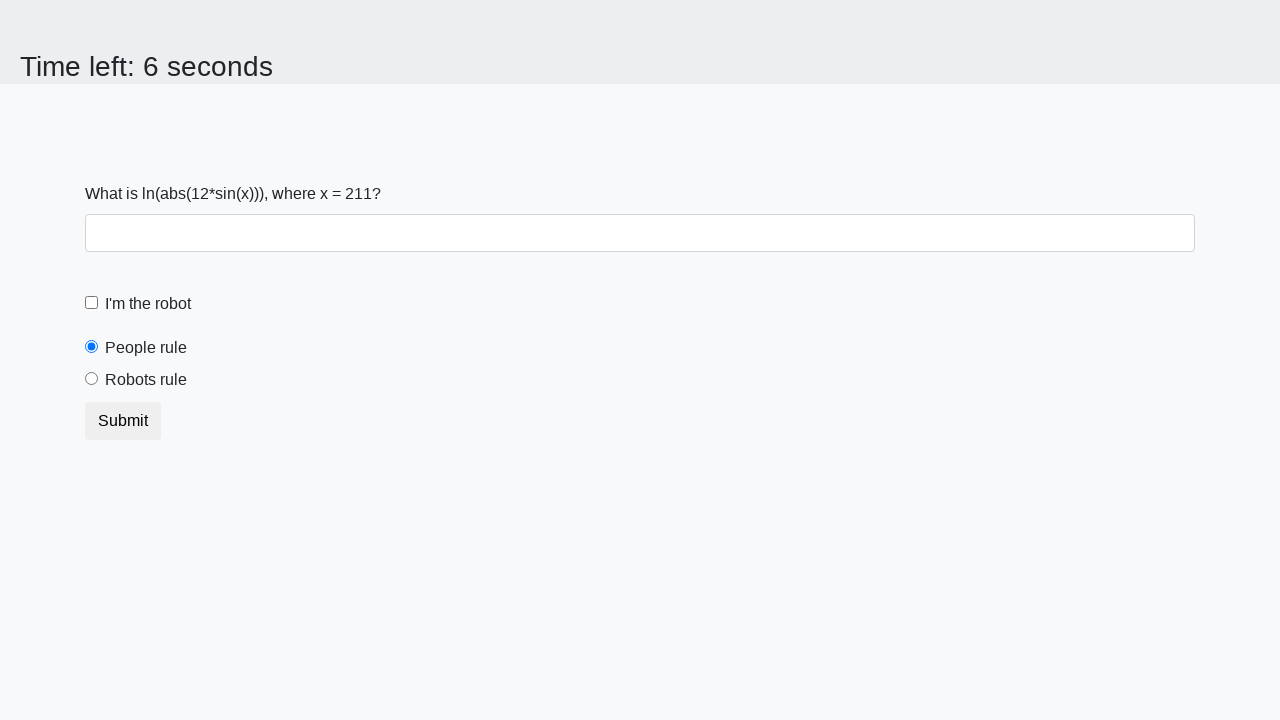

Calculated mathematical answer using formula: log(abs(12 * sin(x)))
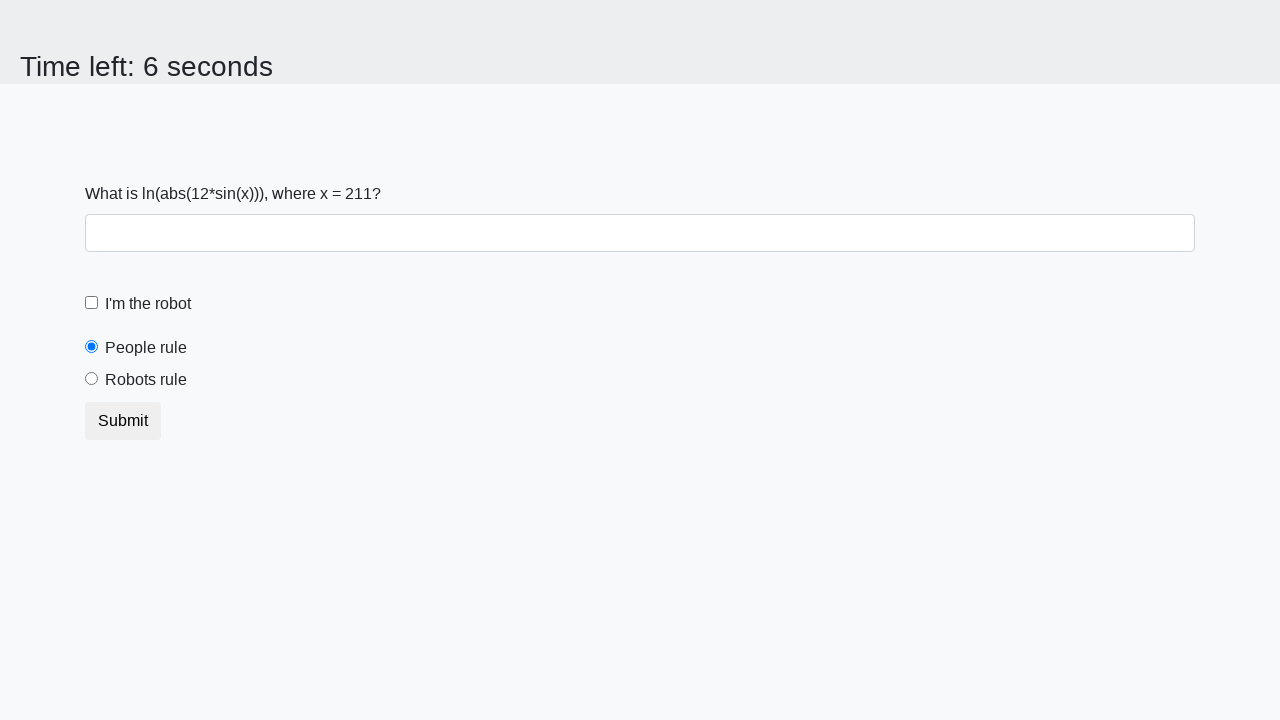

Entered calculated answer into the answer input field on input#answer
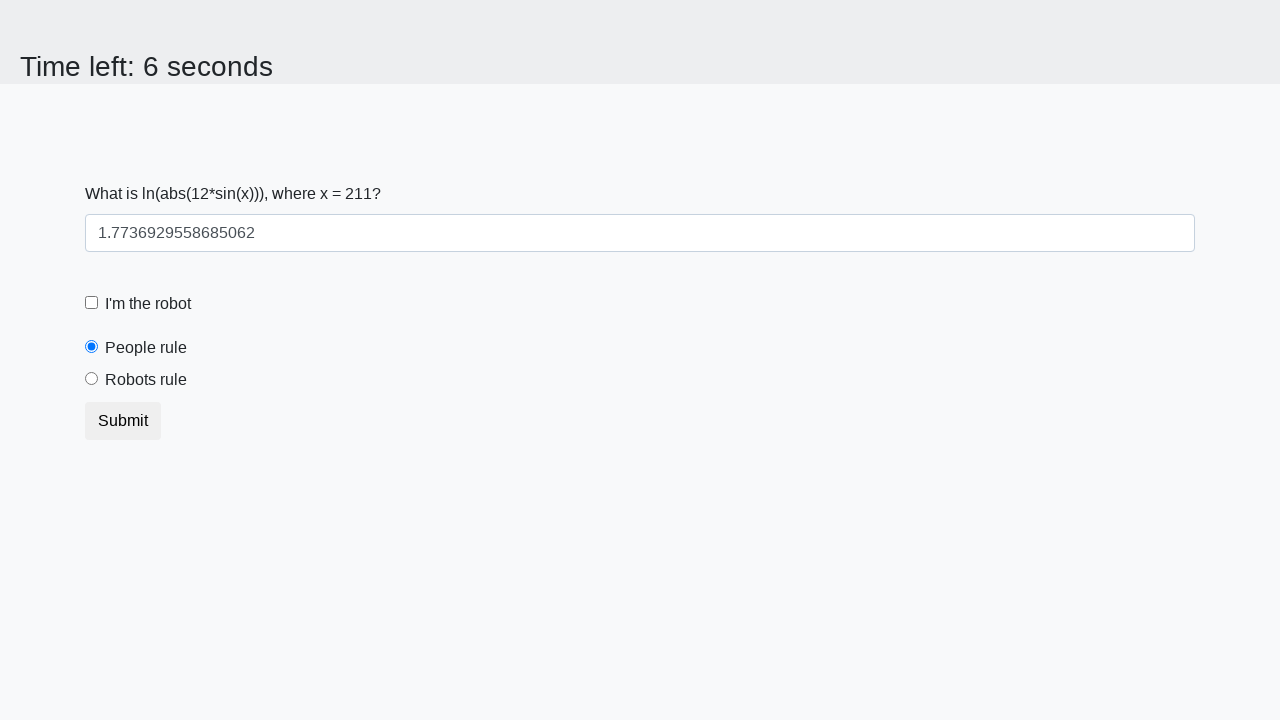

Checked the 'I'm the robot' checkbox at (92, 303) on input#robotCheckbox
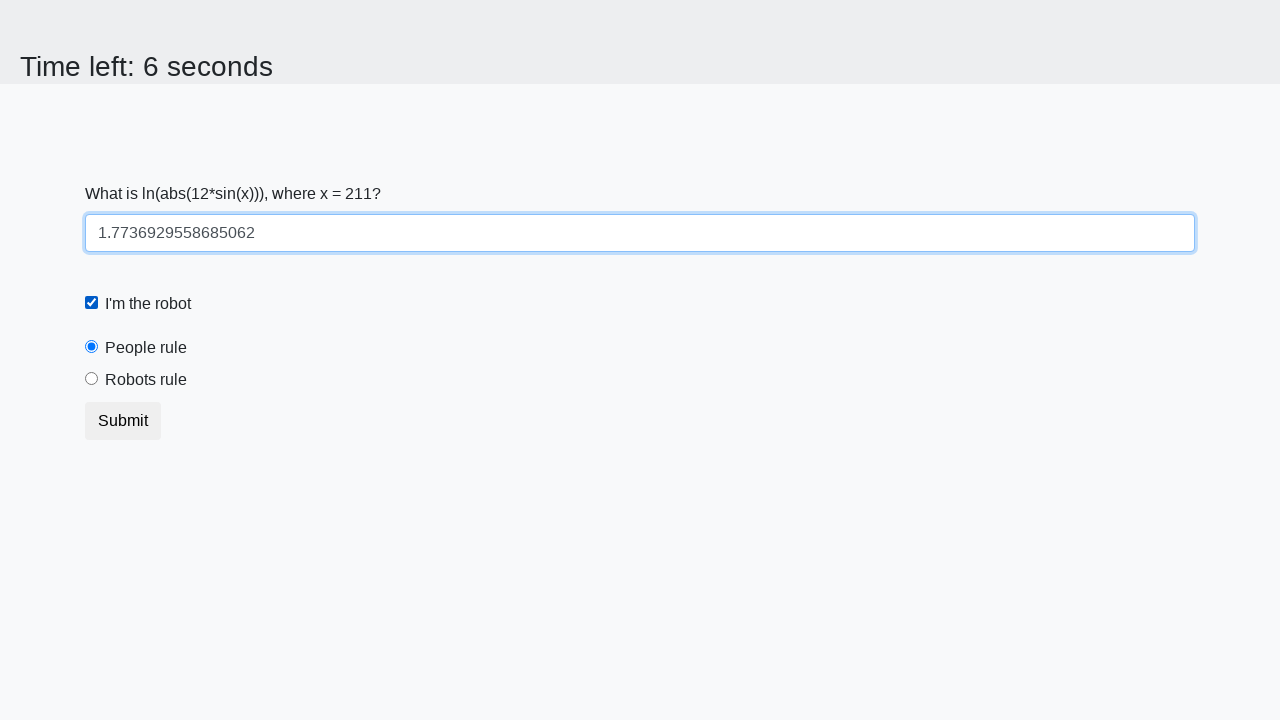

Selected 'Robots rule!' radio button option at (146, 380) on label.form-check-label:has-text("Robots rule")
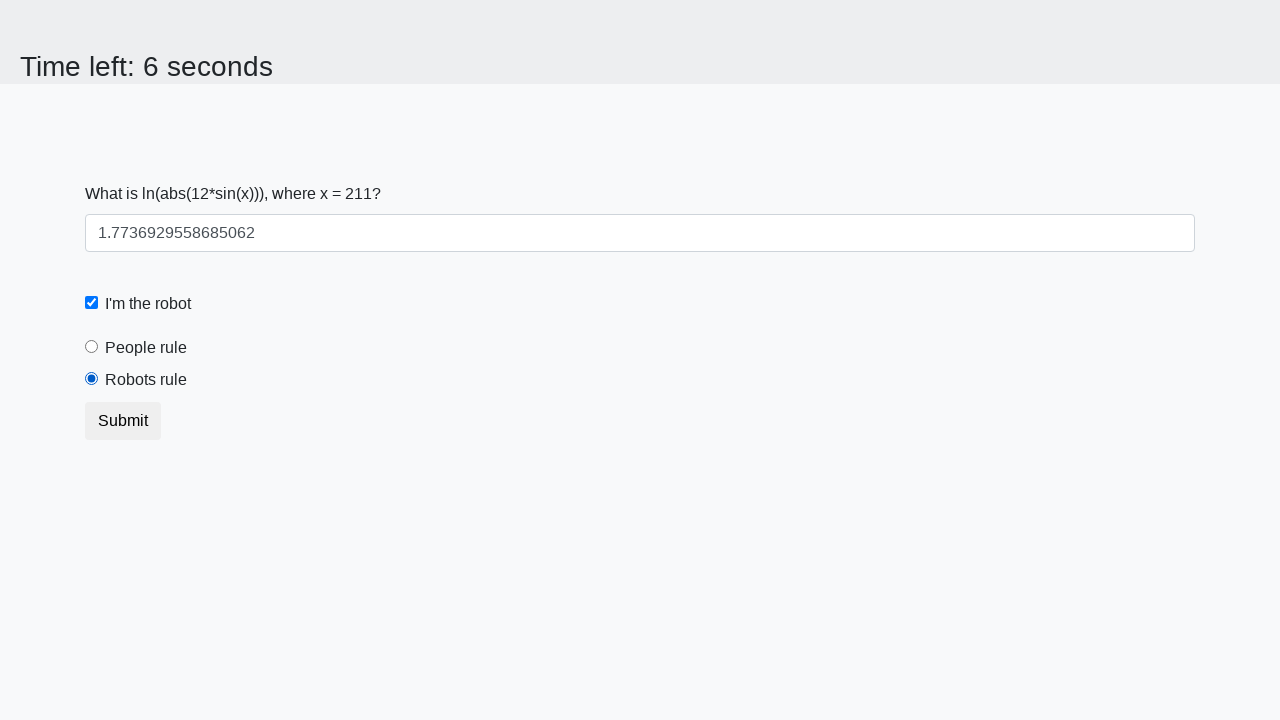

Clicked the Submit button to complete the CAPTCHA challenge at (123, 421) on button:has-text("Submit")
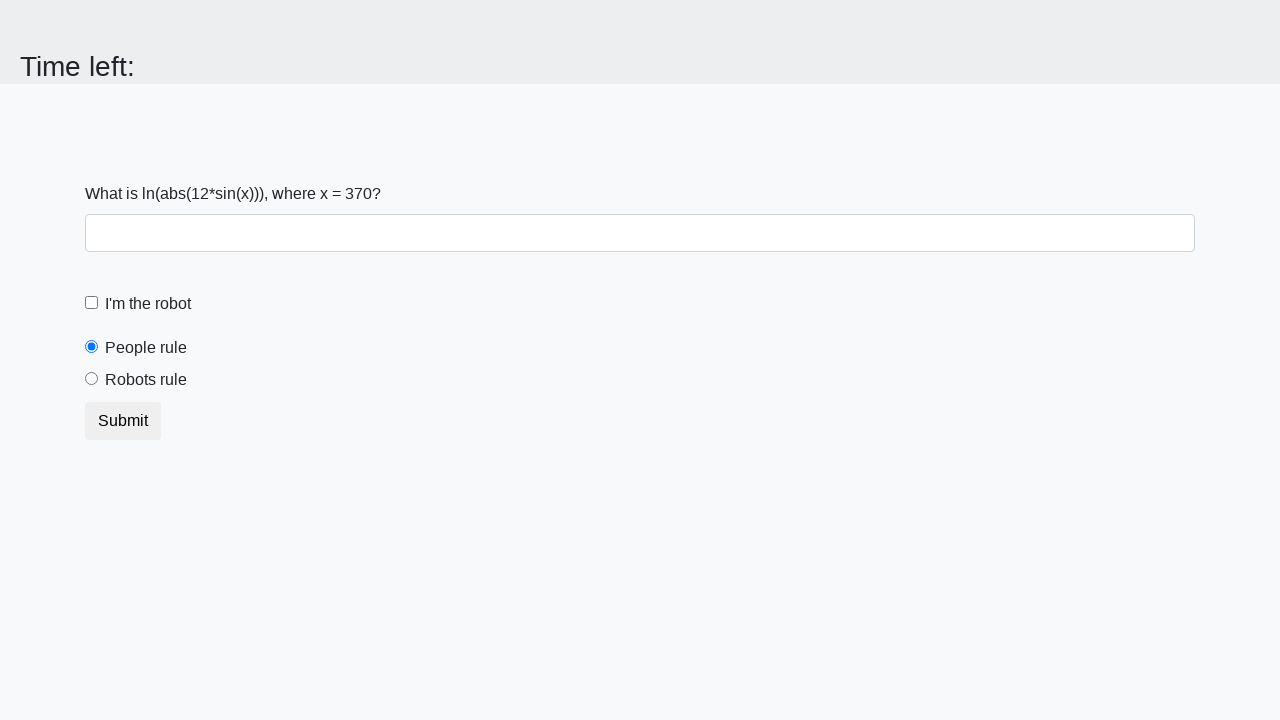

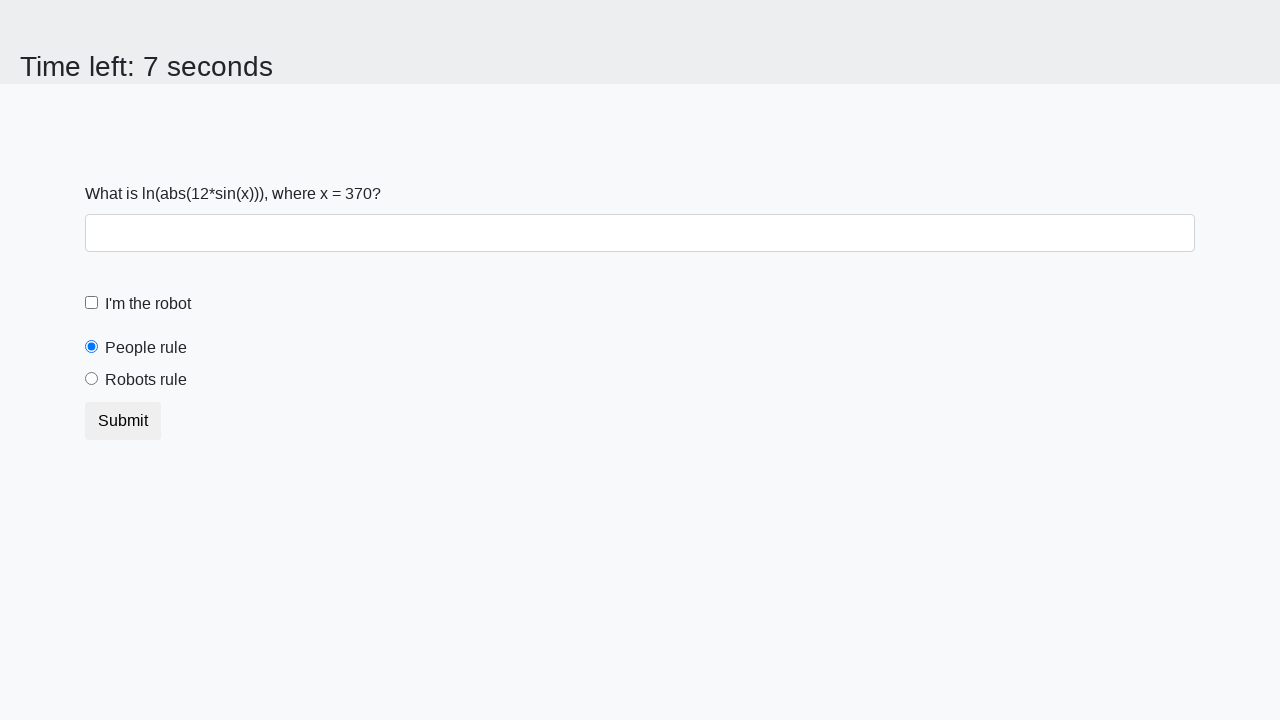